Navigates to the OrangeHRM homepage and verifies that the company branding logo is displayed on the page.

Starting URL: https://opensource-demo.orangehrmlive.com/

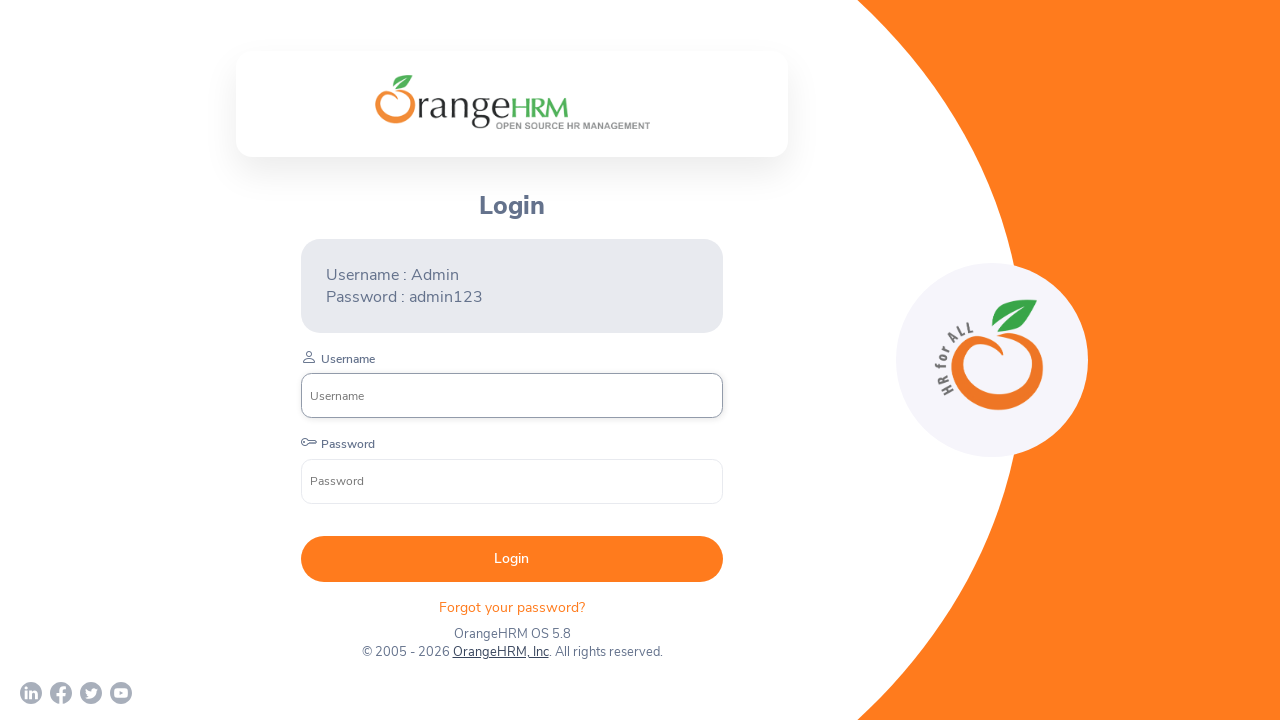

Navigated to OrangeHRM homepage
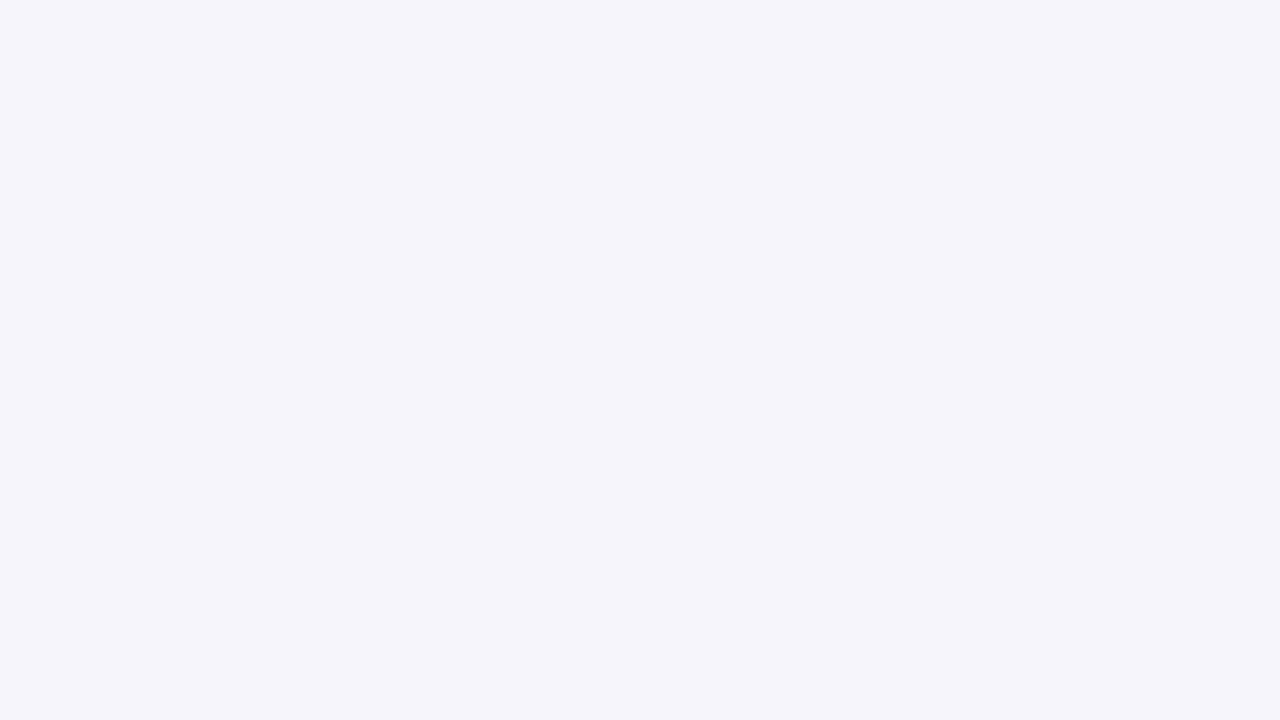

Located company branding logo element
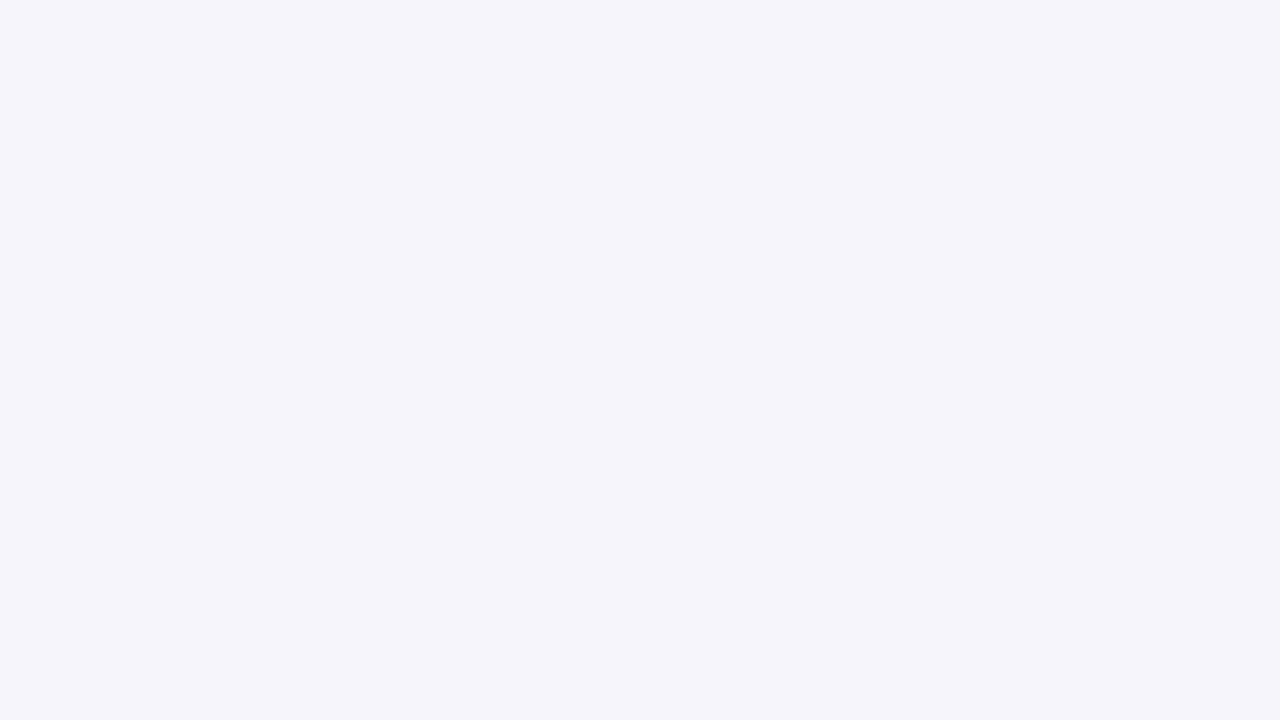

Company branding logo became visible
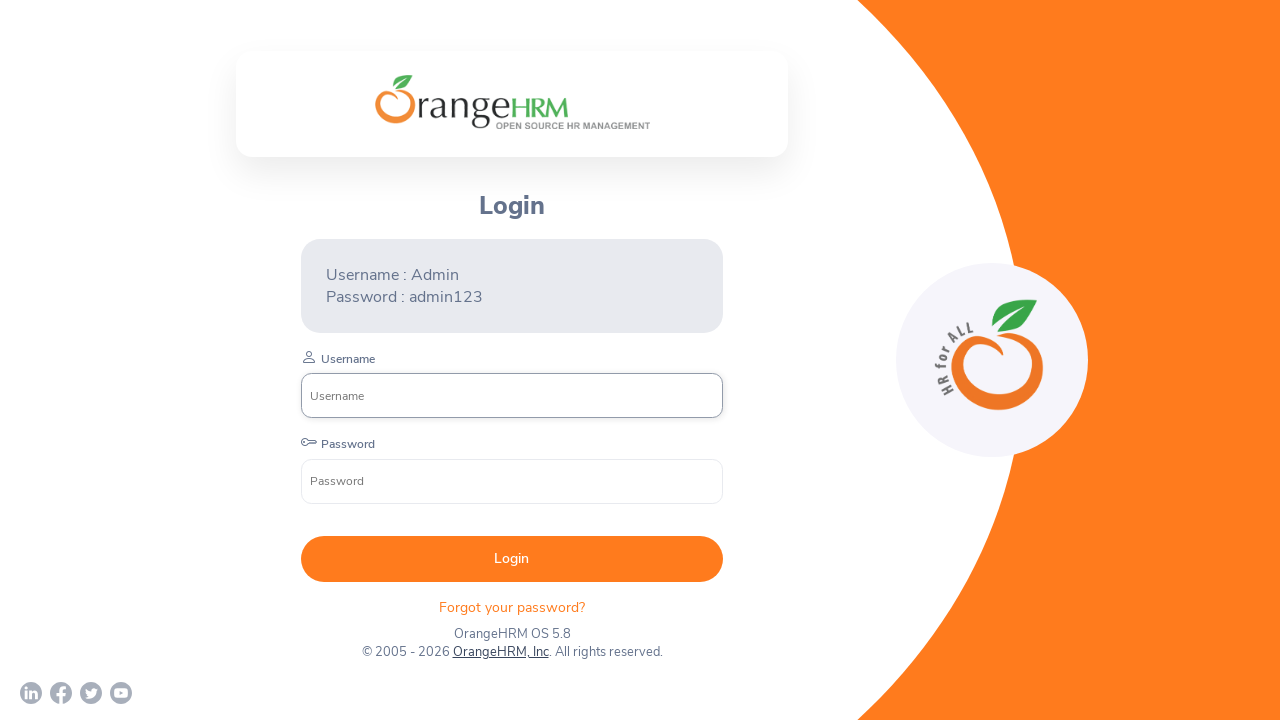

Verified that company branding logo is visible on the homepage
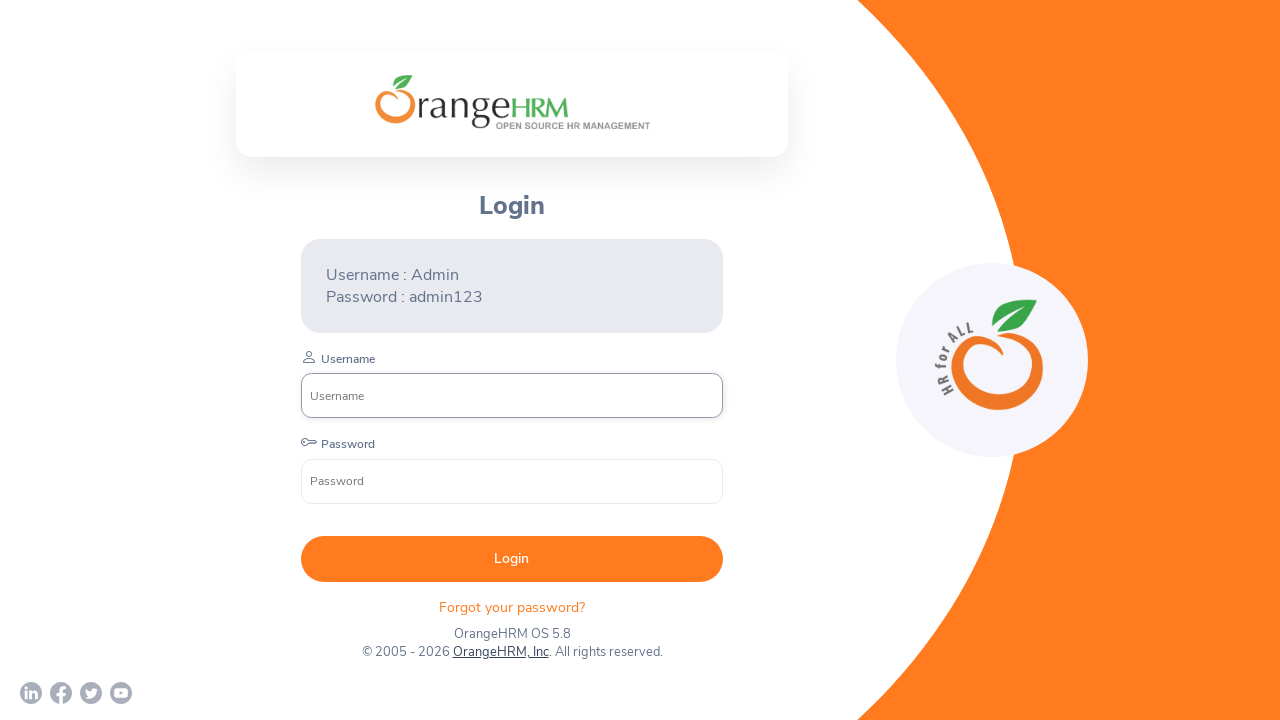

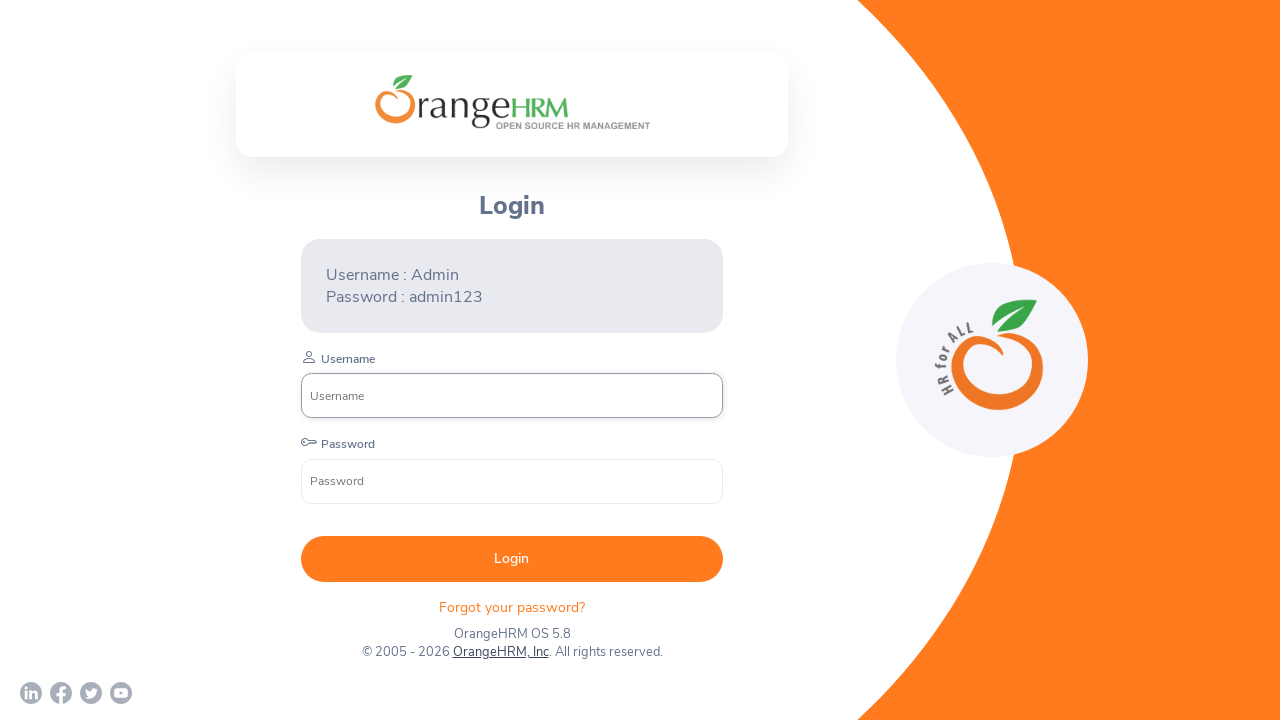